Tests Smogon Pokemon page functionality by navigating to a Pokemon's page, clicking the Export button to reveal the moveset, and verifying the textarea with set data appears.

Starting URL: https://www.smogon.com/dex/sv/pokemon/garchomp

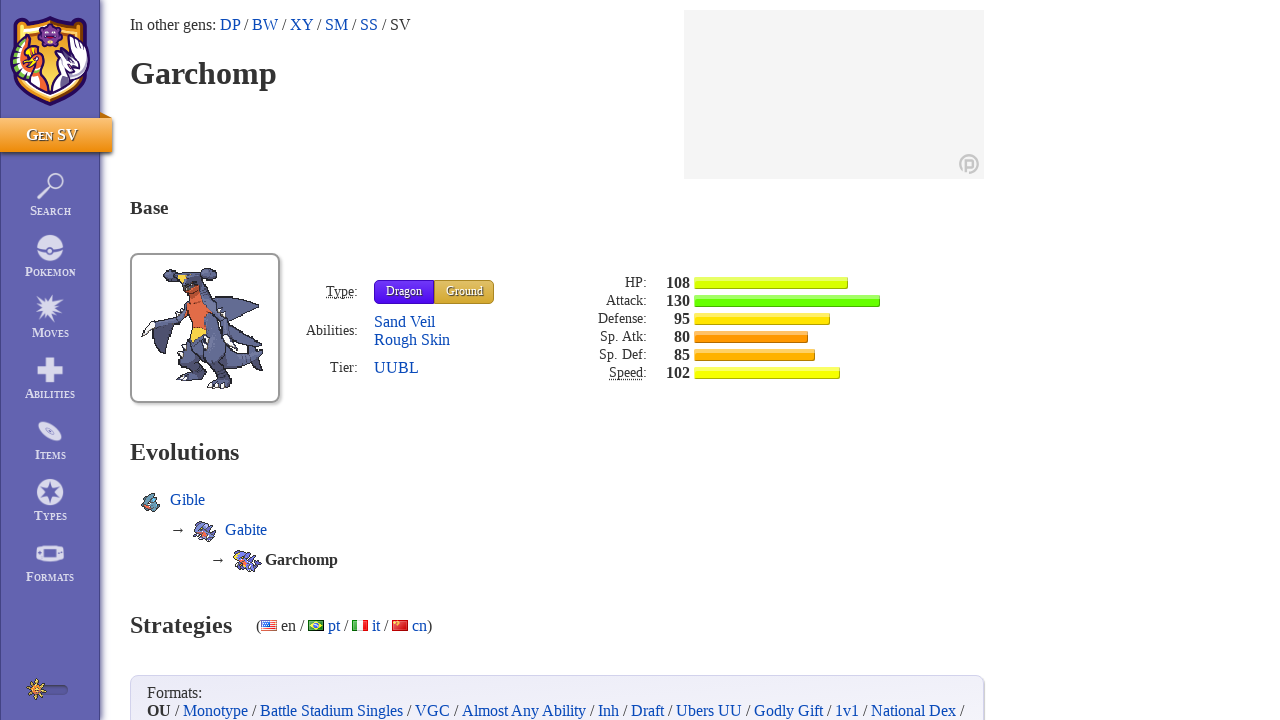

Export button loaded on Garchomp Smogon page
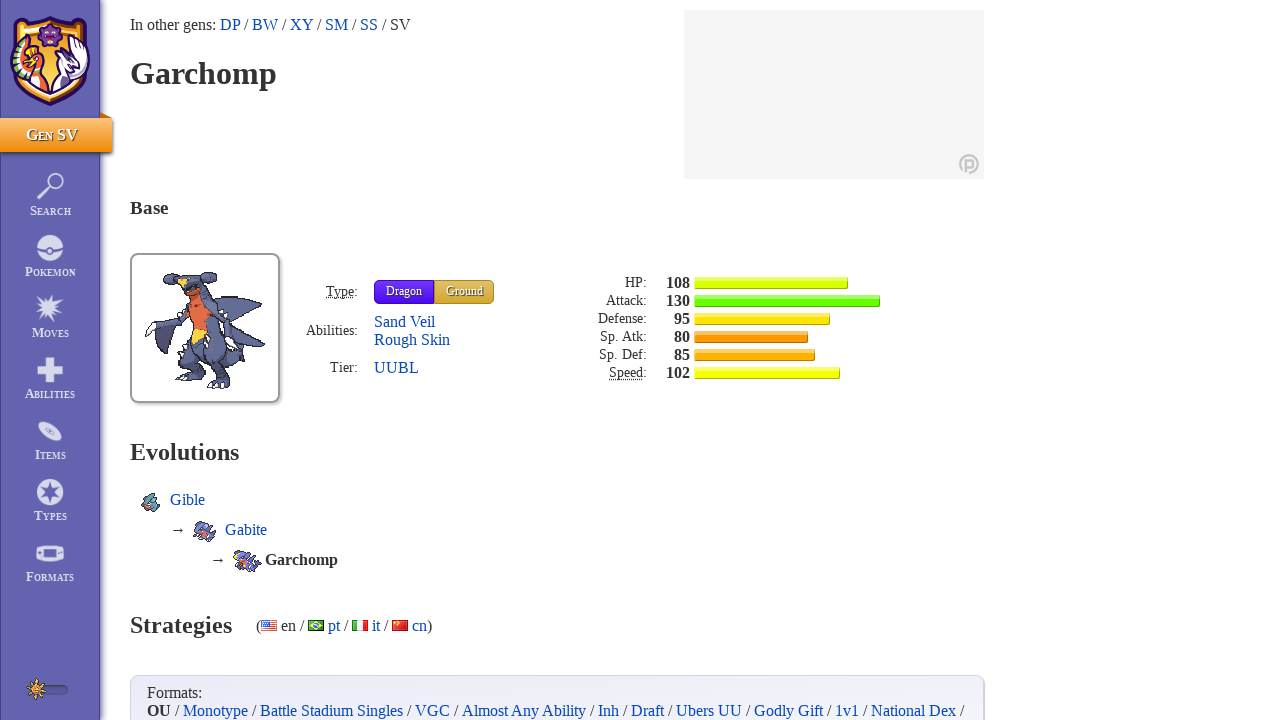

Clicked Export button to reveal moveset at (954, 361) on .ExportButton
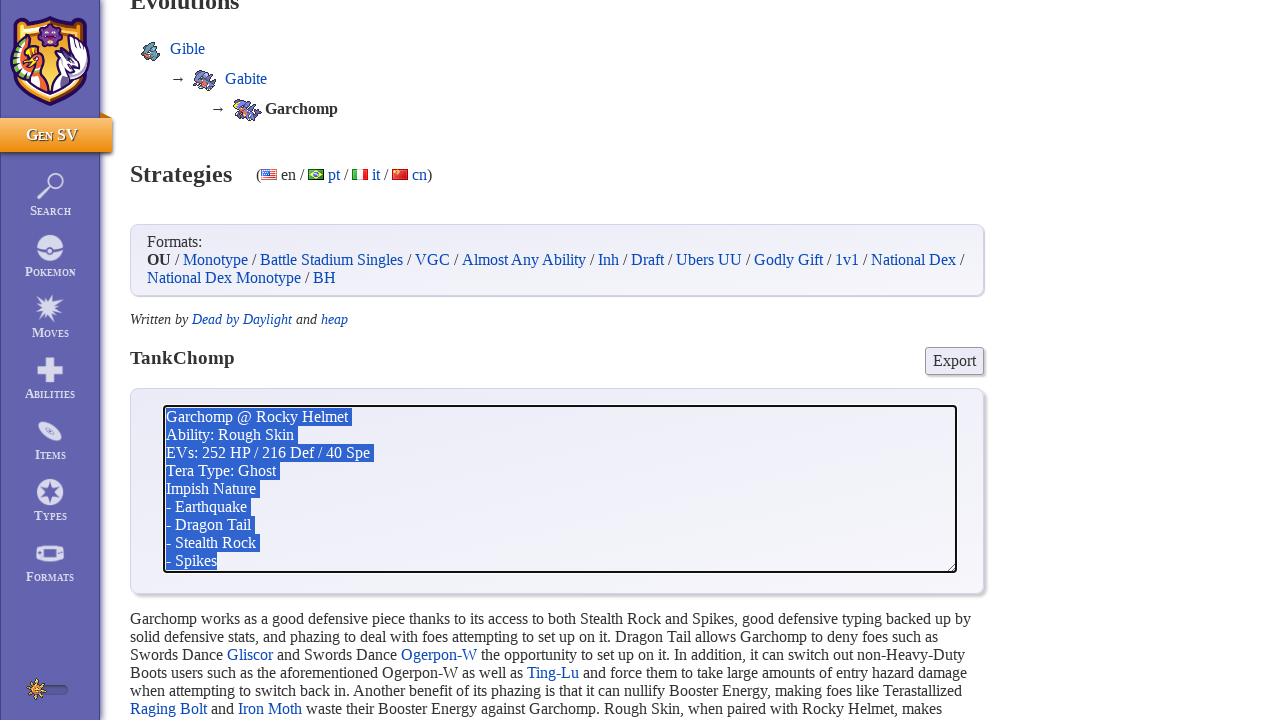

Textarea with set data appeared
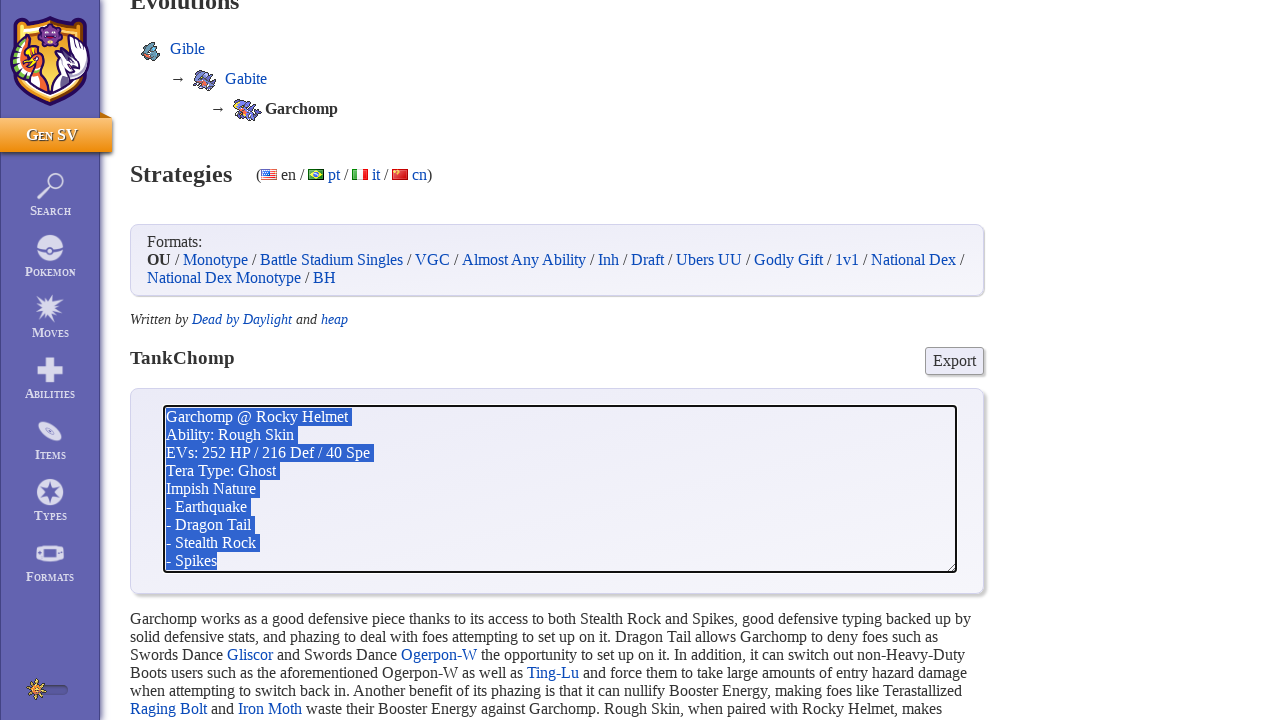

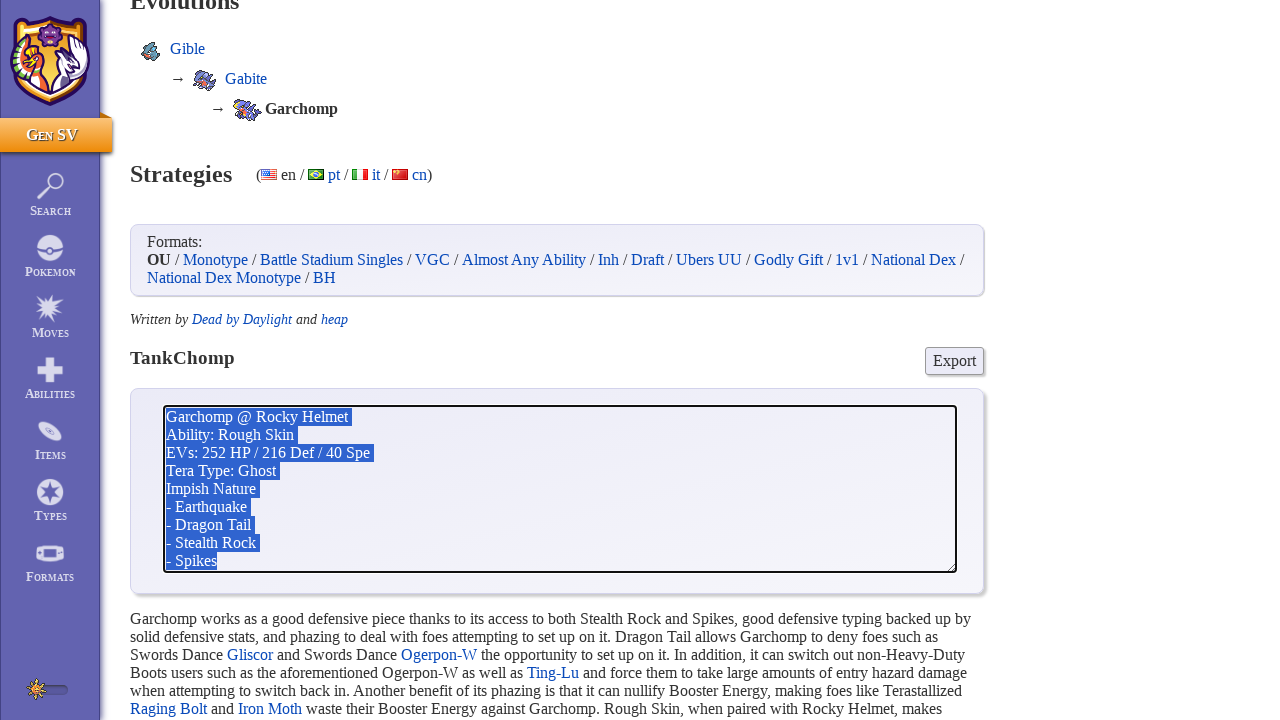